Tests dropdown functionality by selecting the first option (index 1) and verifying it is selected correctly.

Starting URL: https://the-internet.herokuapp.com/dropdown

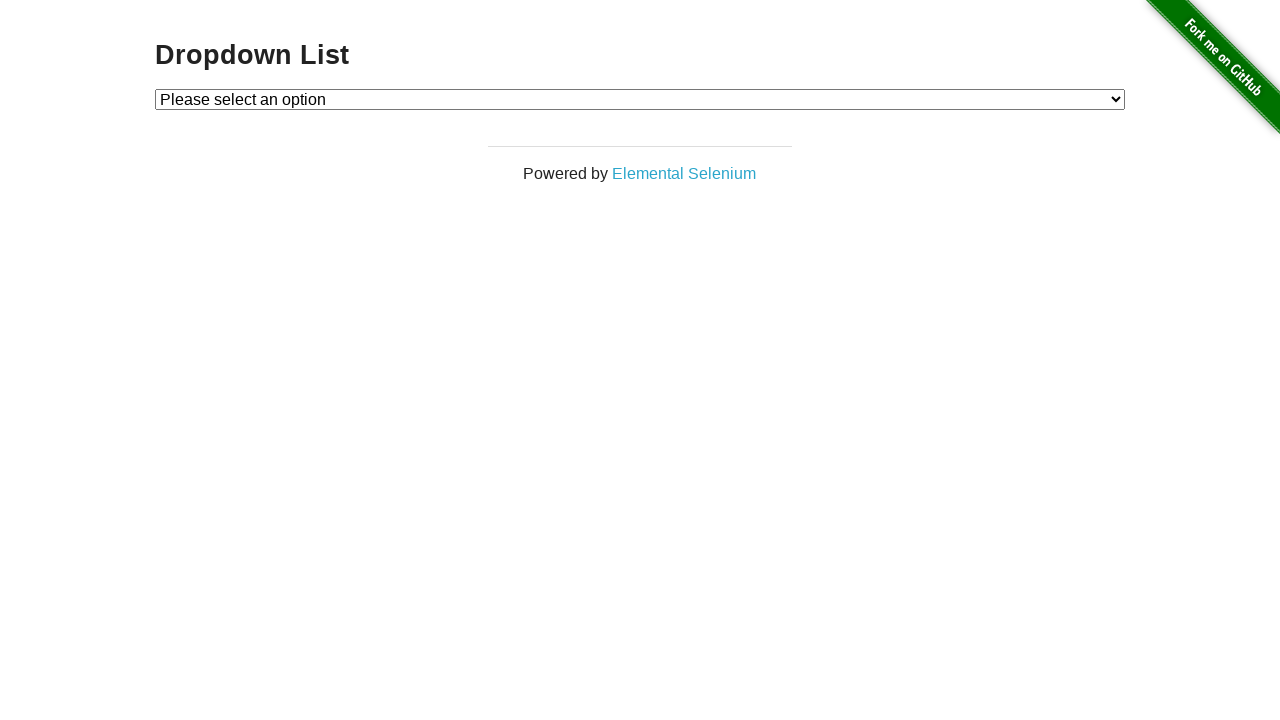

Navigated to dropdown page
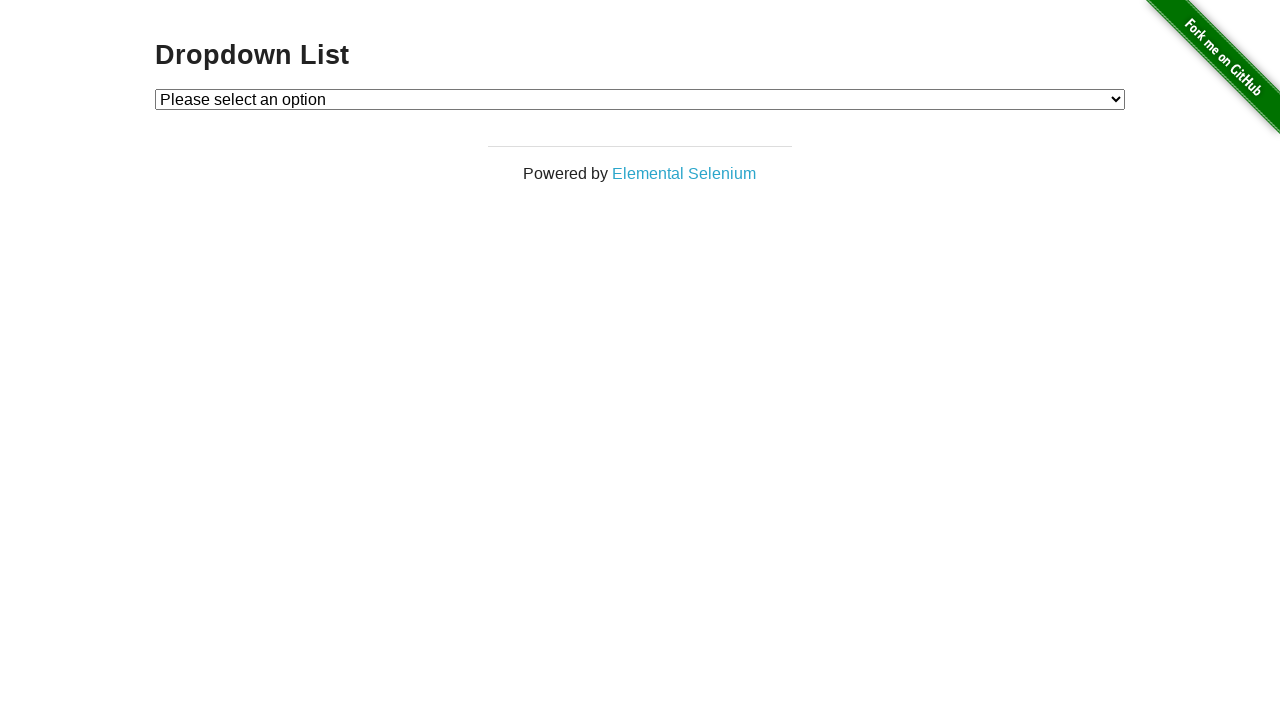

Selected first option (index 1) from dropdown on #dropdown
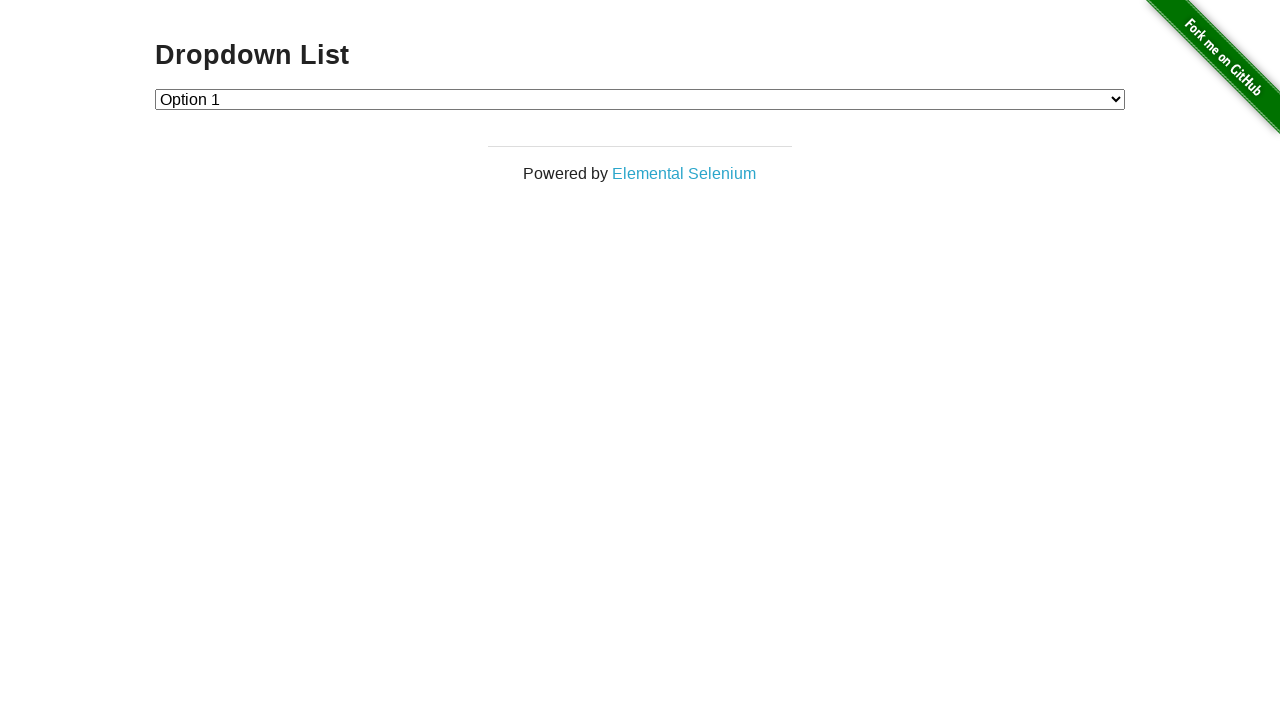

Retrieved selected dropdown value
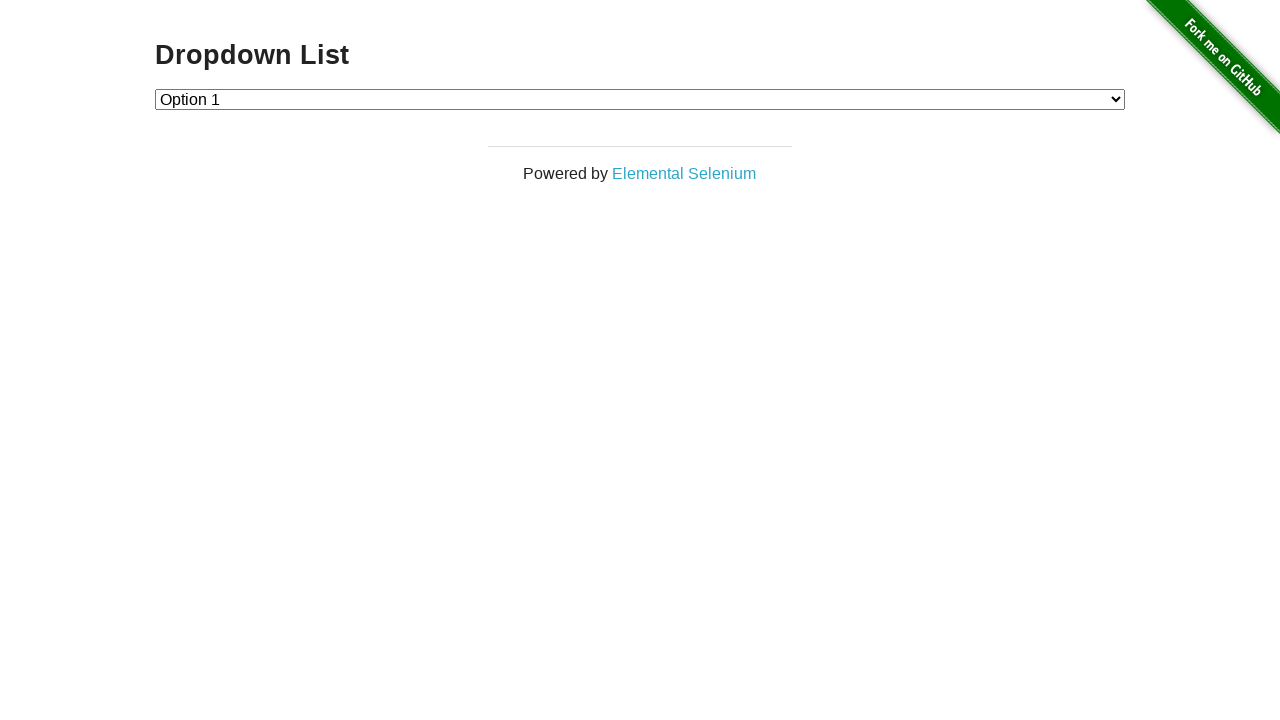

Verified selected value equals '1' - test passed
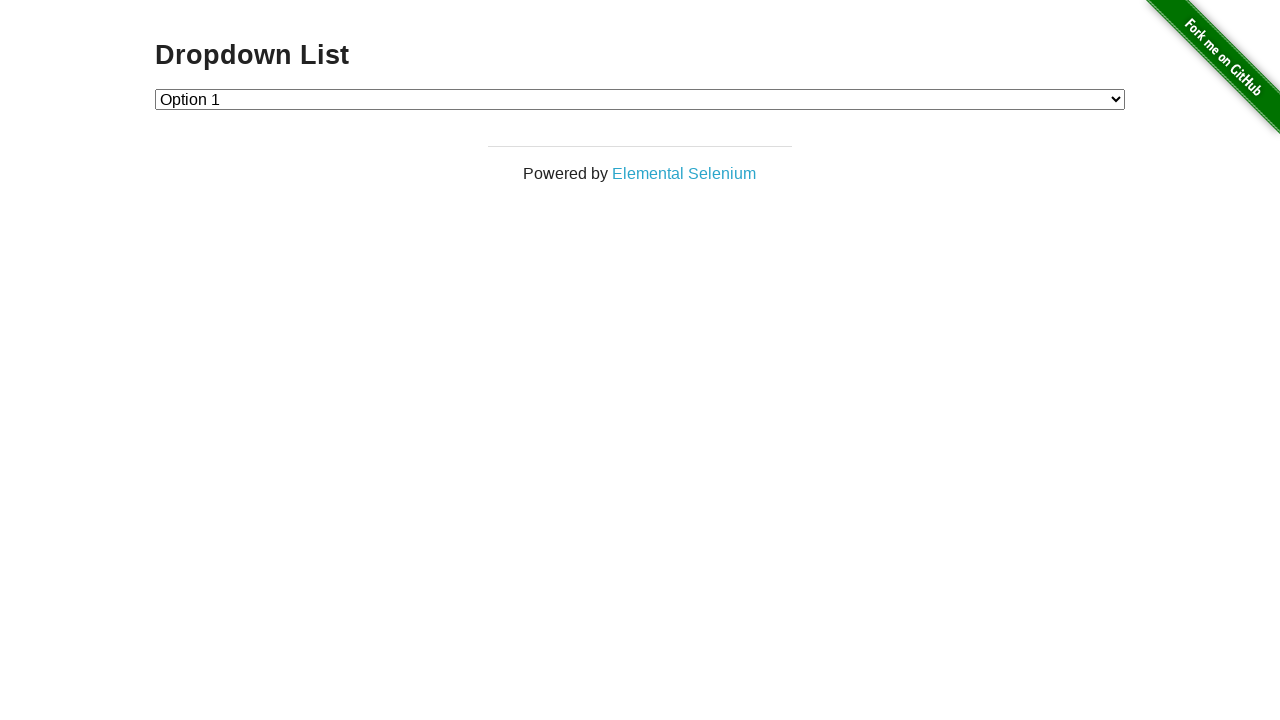

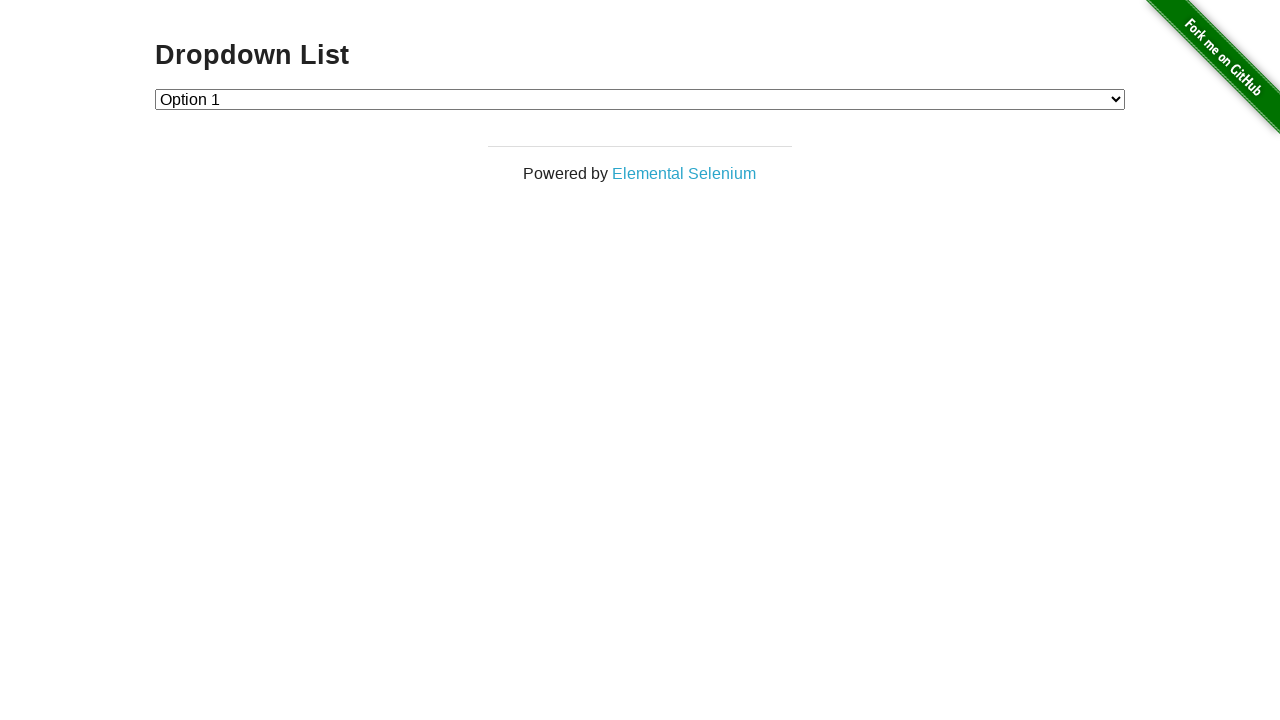